Tests JavaScript alert functionality by clicking alert button, verifying alert text, accepting it, and then testing confirm dialog

Starting URL: https://the-internet.herokuapp.com/javascript_alerts

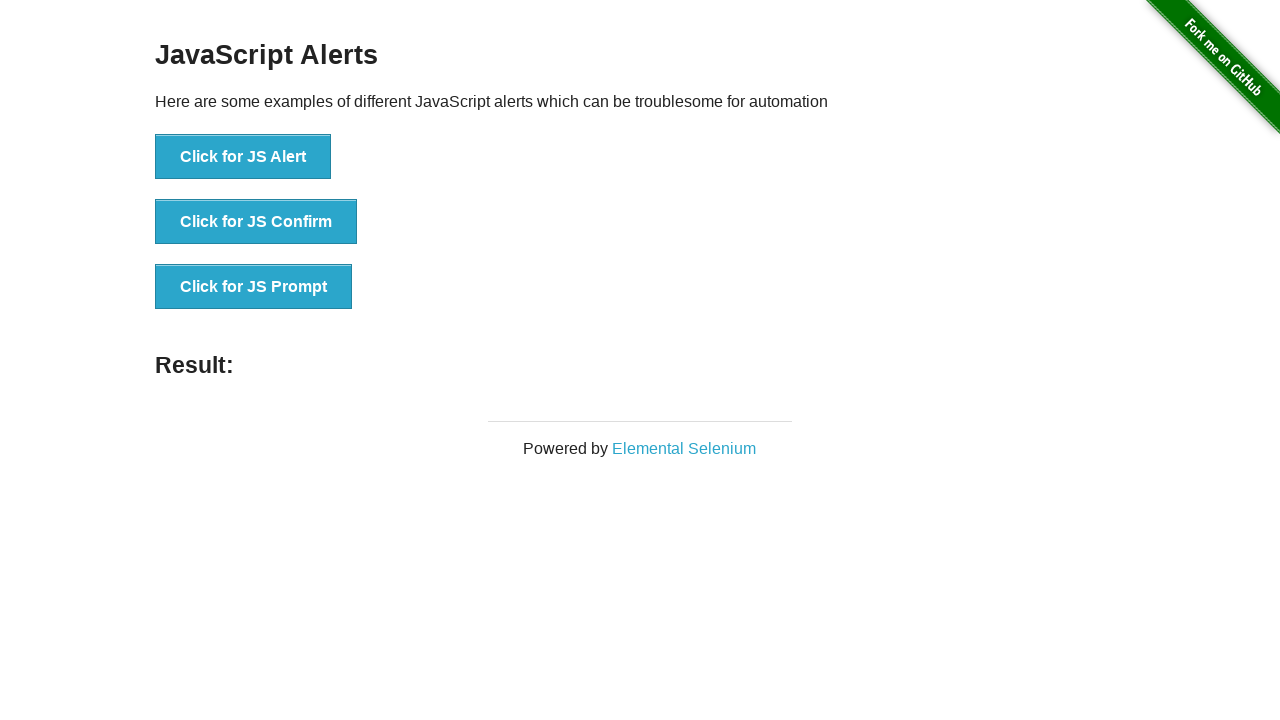

Clicked JS Alert button at (243, 157) on xpath=//button[contains(text(),'Alert')]
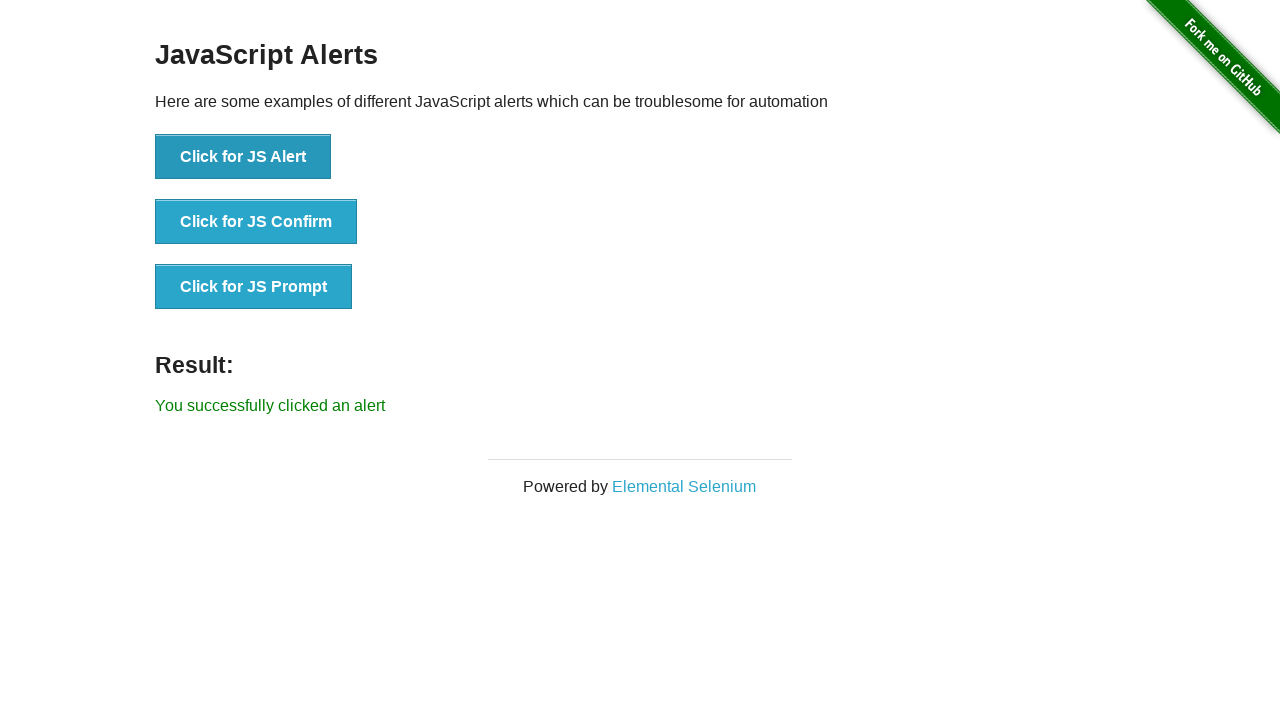

Set up dialog handler to accept alert
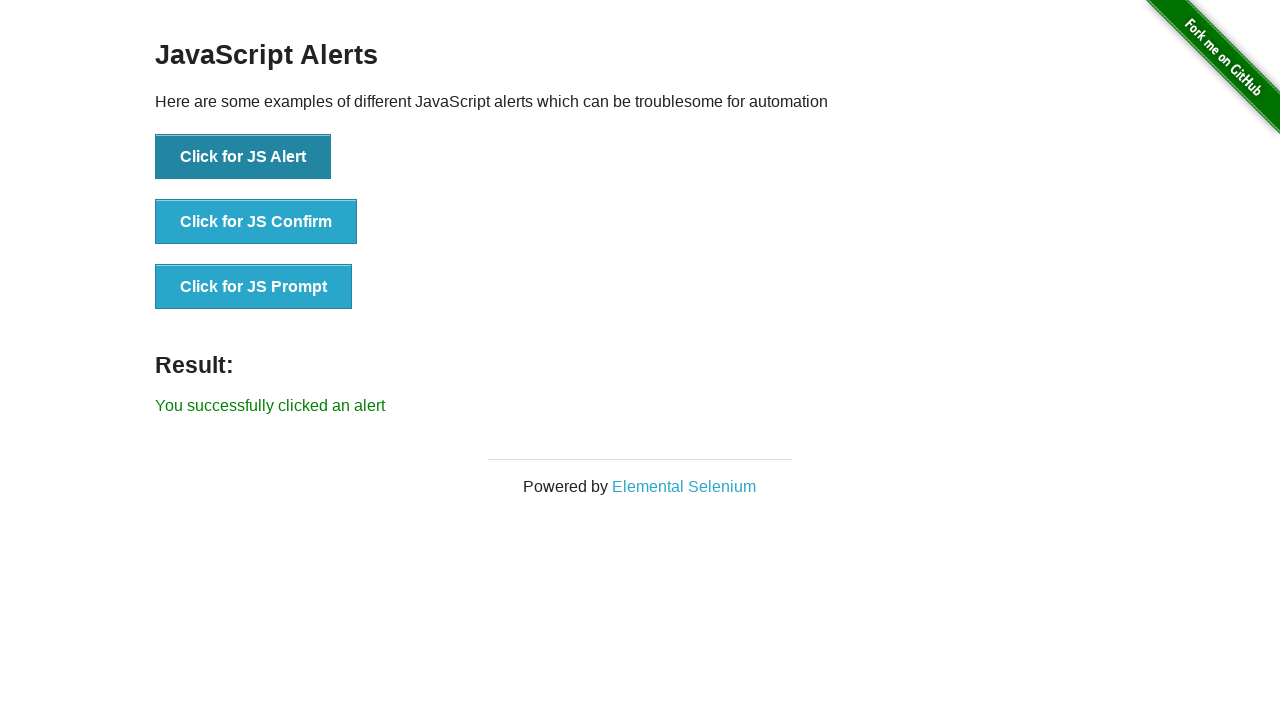

Clicked JS Alert button again to trigger alert at (243, 157) on xpath=//button[contains(text(),'Alert')]
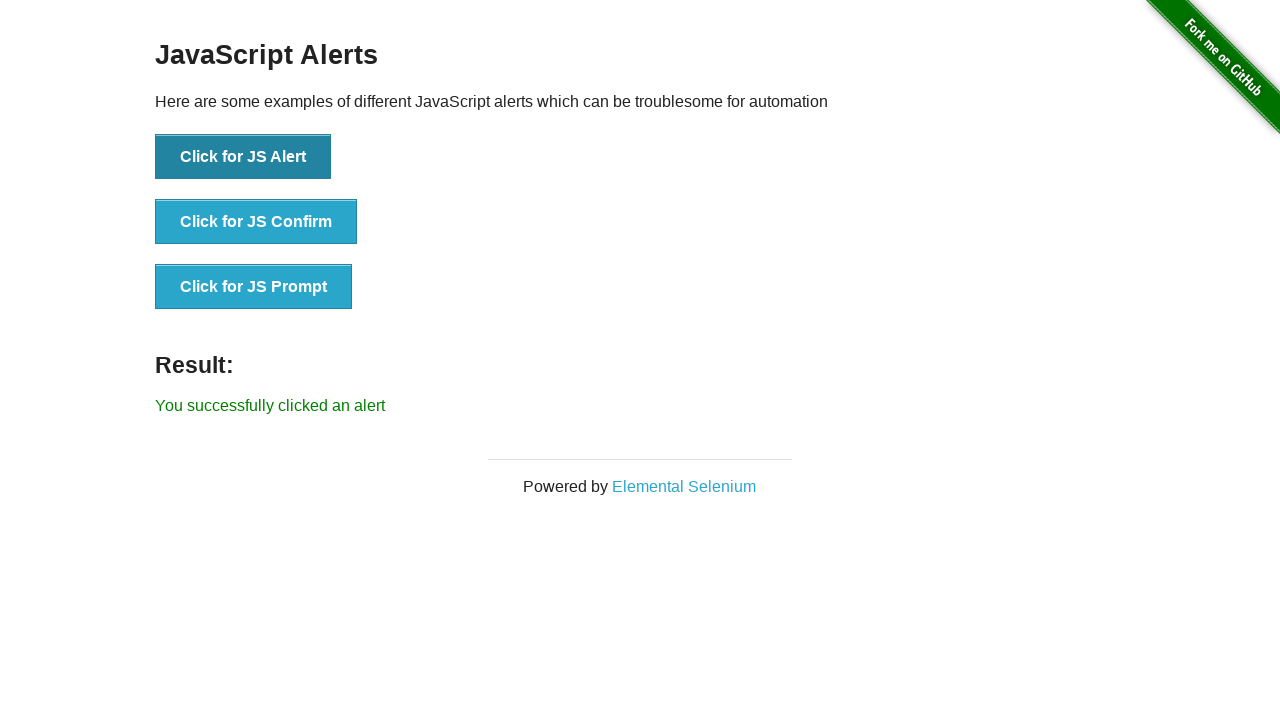

Retrieved result text from page
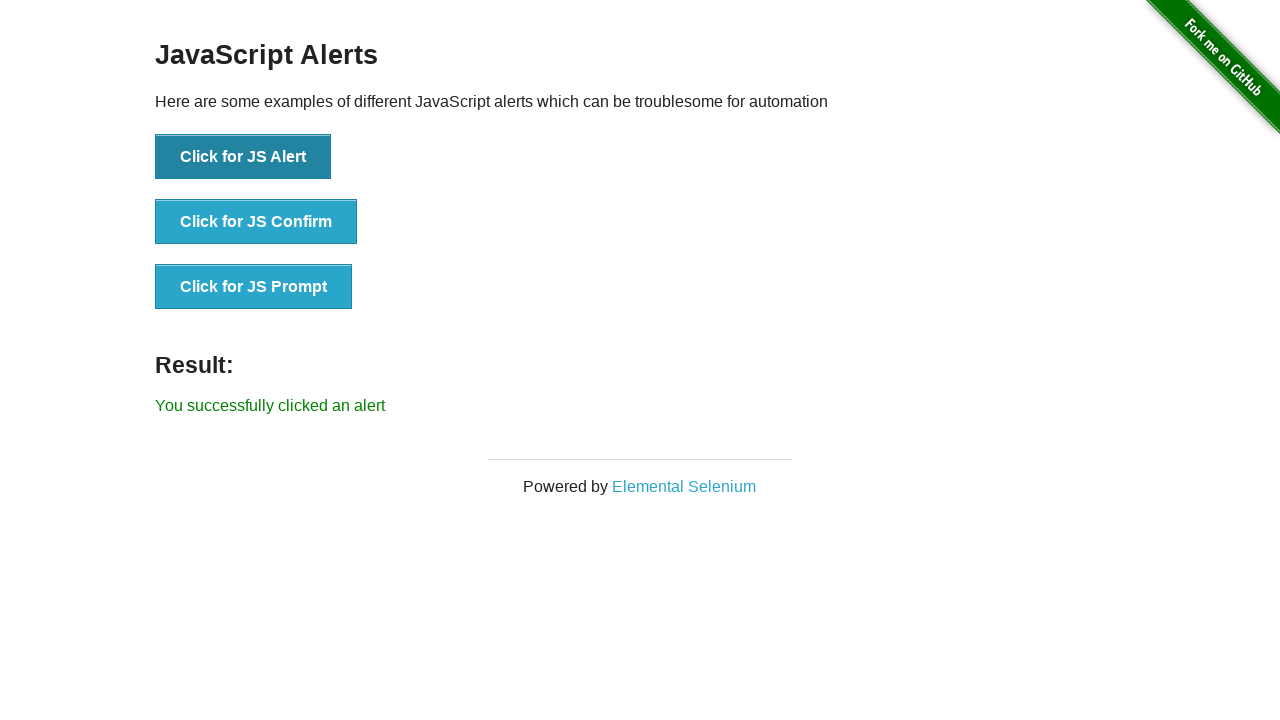

Verified alert result text matches expected value
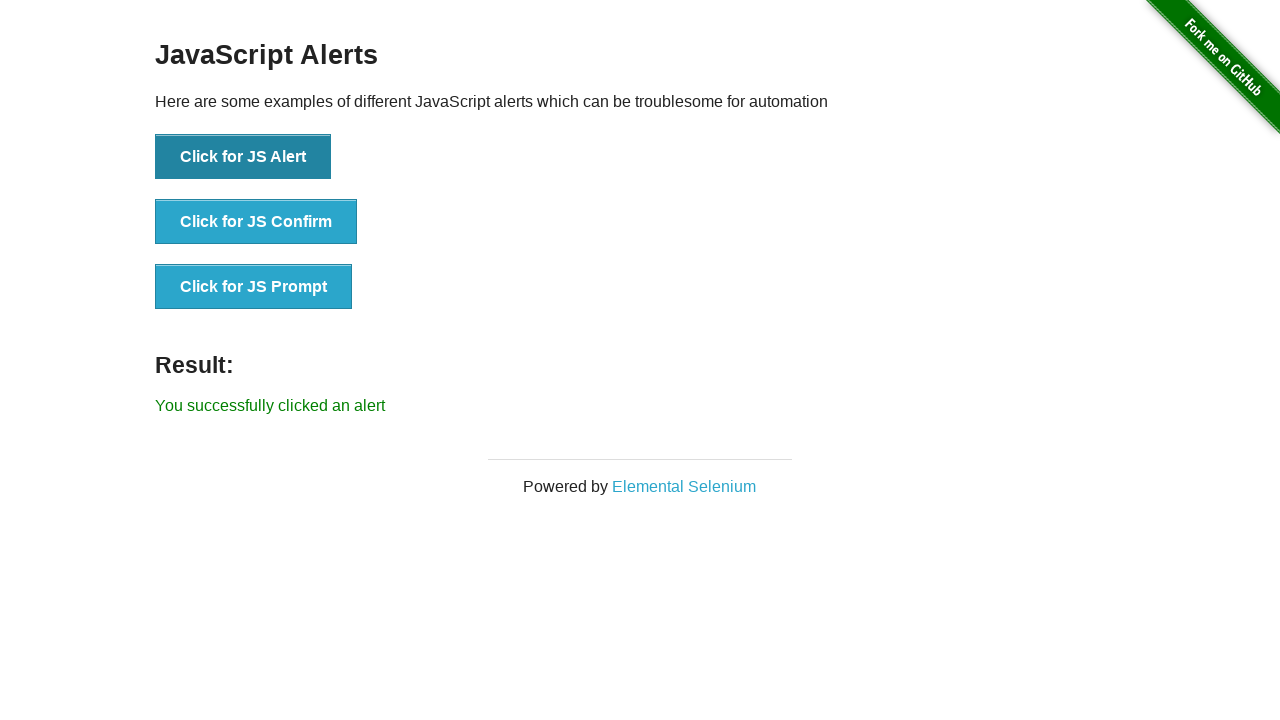

Clicked JS Confirm button at (256, 222) on xpath=//button[.='Click for JS Confirm']
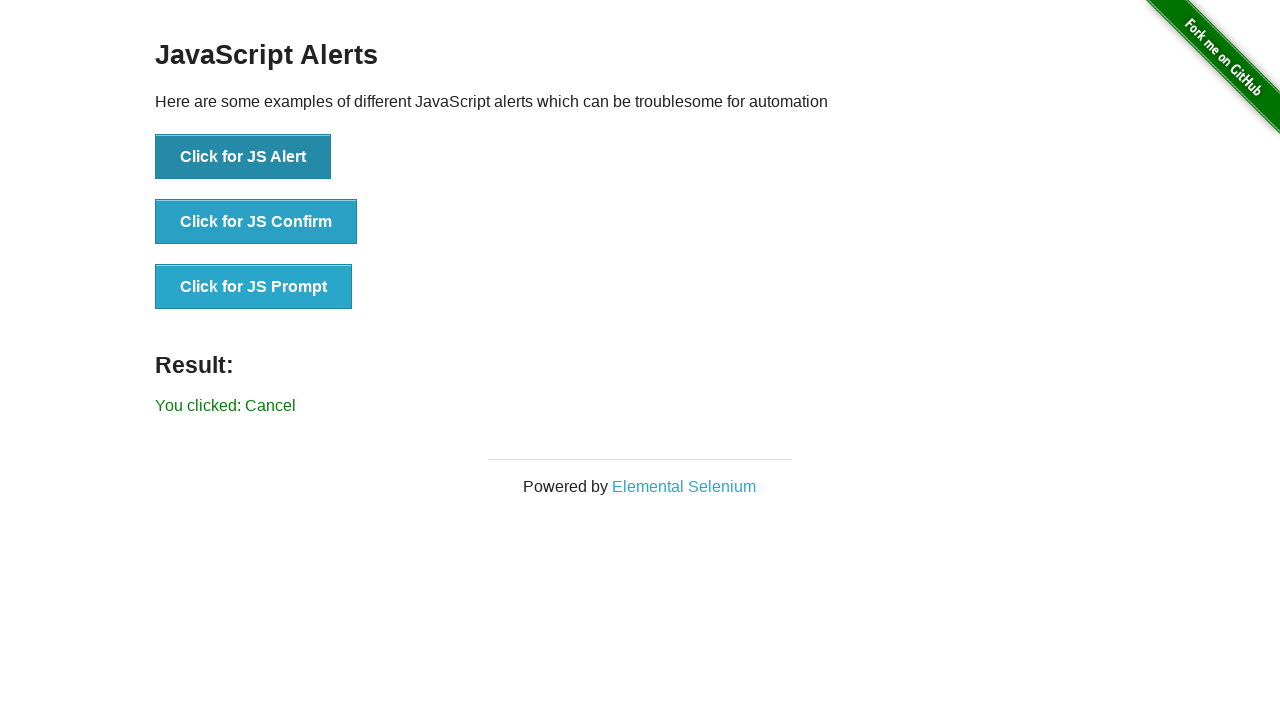

Set up dialog handler to accept confirm dialog
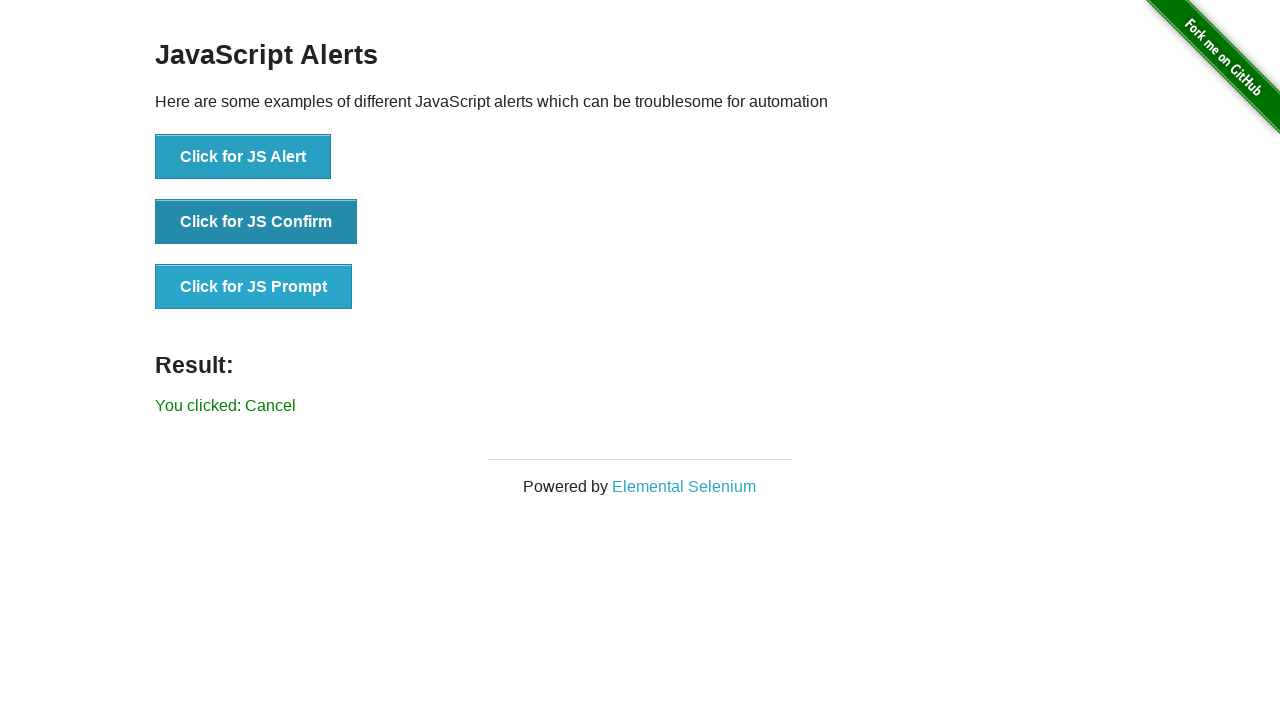

Clicked JS Confirm button again to trigger confirm dialog at (256, 222) on xpath=//button[.='Click for JS Confirm']
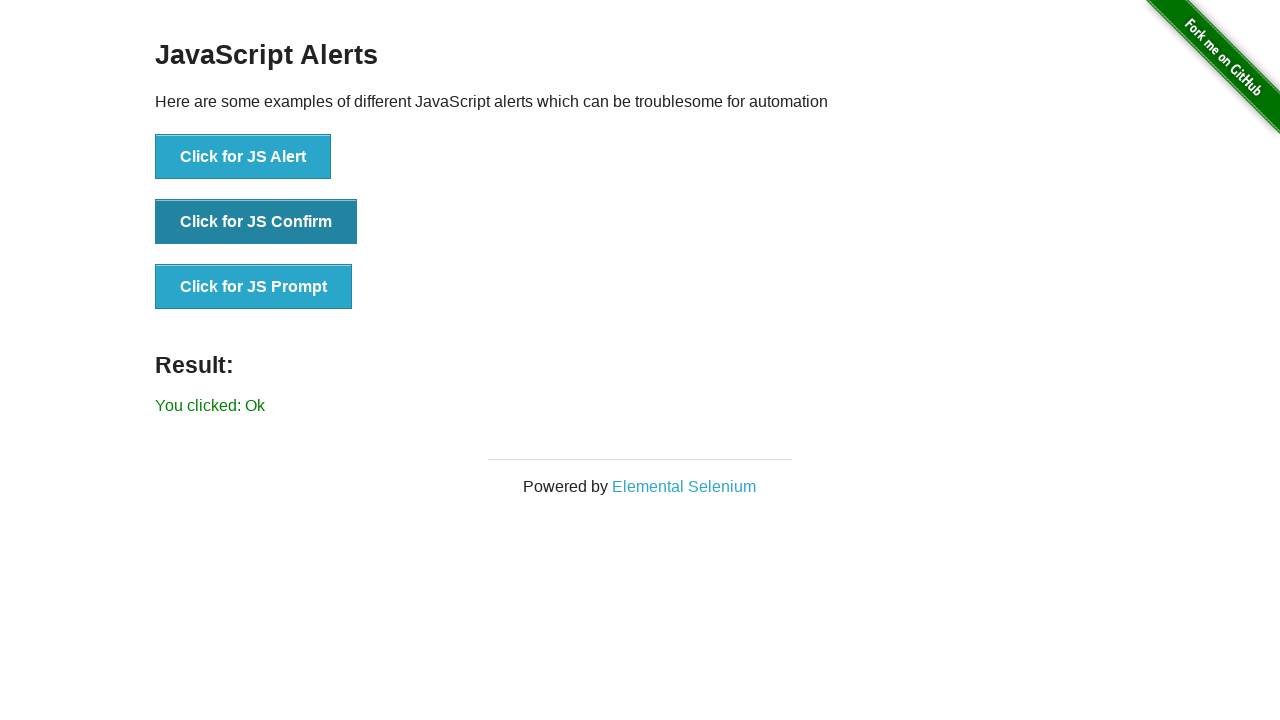

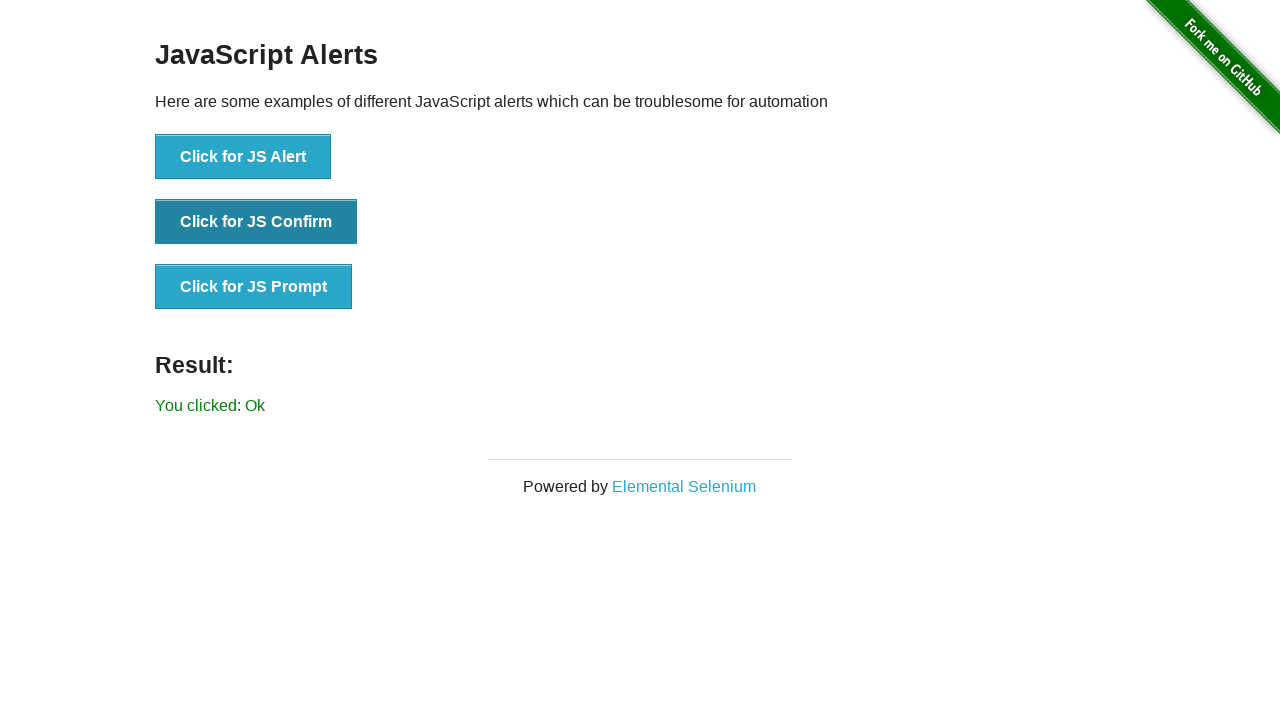